Tests dismissing a JavaScript confirm dialog and verifying the cancel result

Starting URL: https://automationfc.github.io/basic-form/index.html

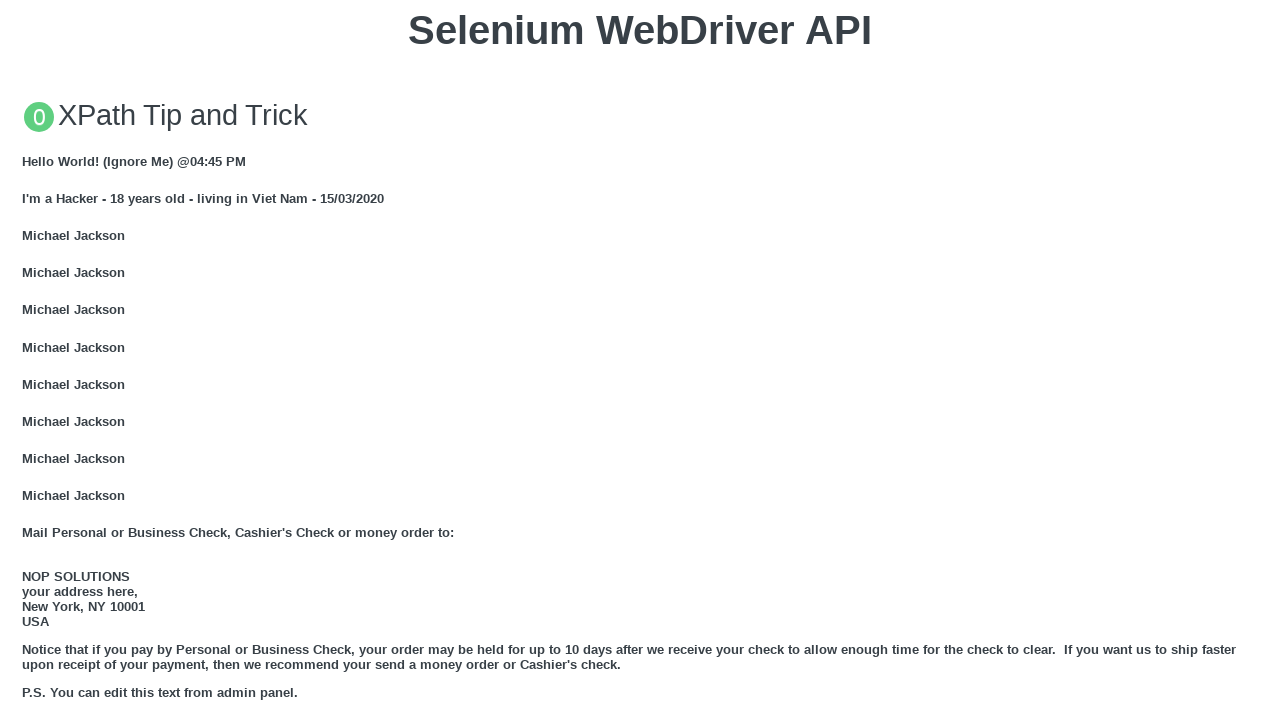

Clicked button to trigger JS Confirm dialog at (640, 360) on xpath=//button[text()='Click for JS Confirm']
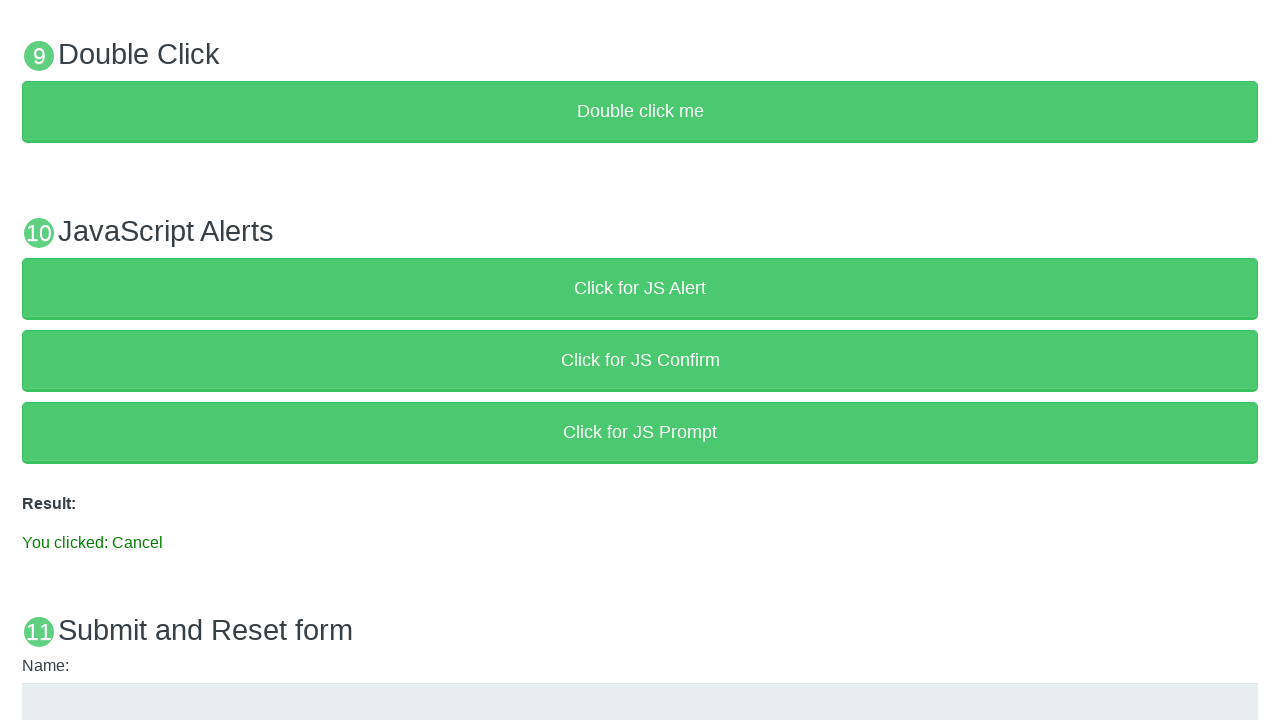

Set up dialog handler to dismiss the confirm dialog
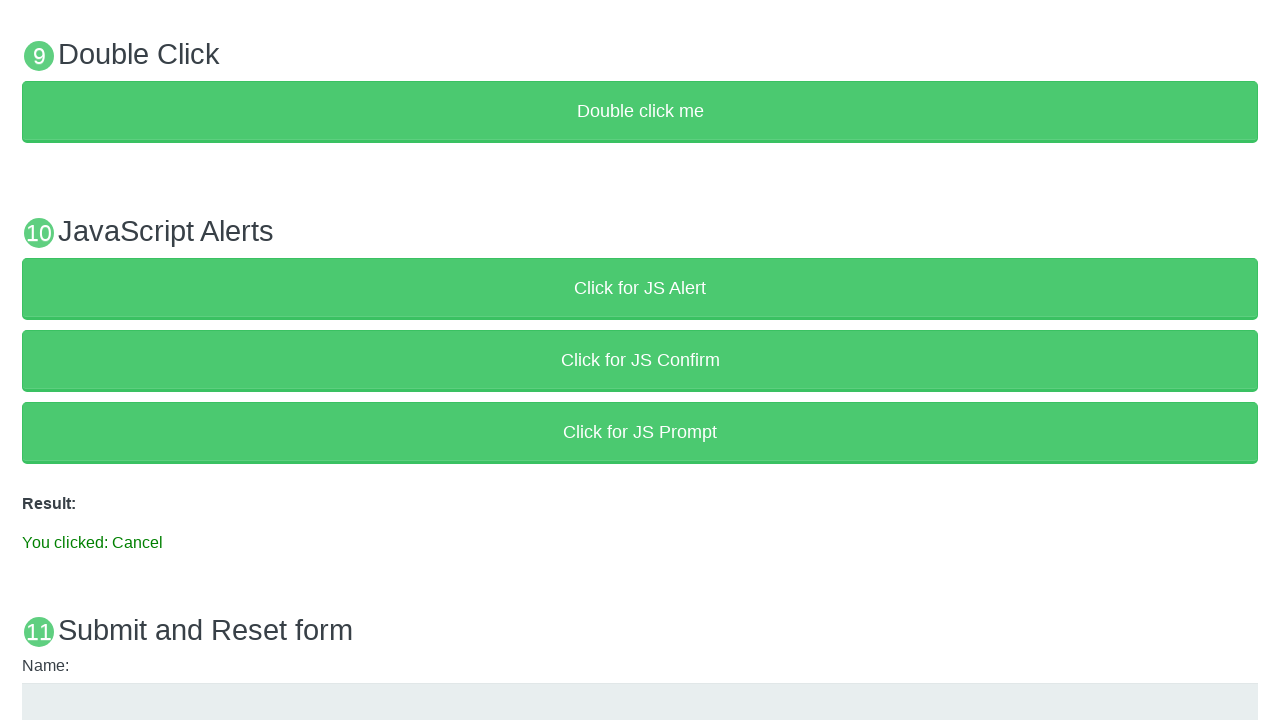

Waited for result message to appear
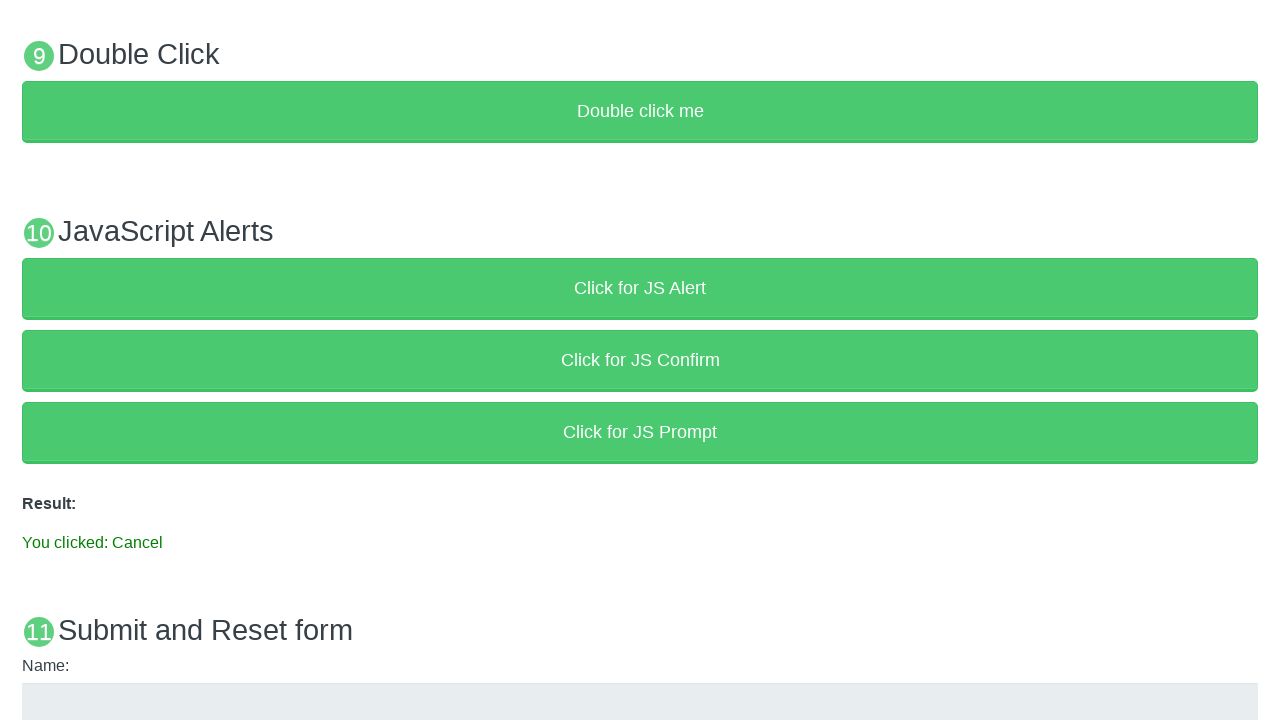

Verified result message shows 'You clicked: Cancel'
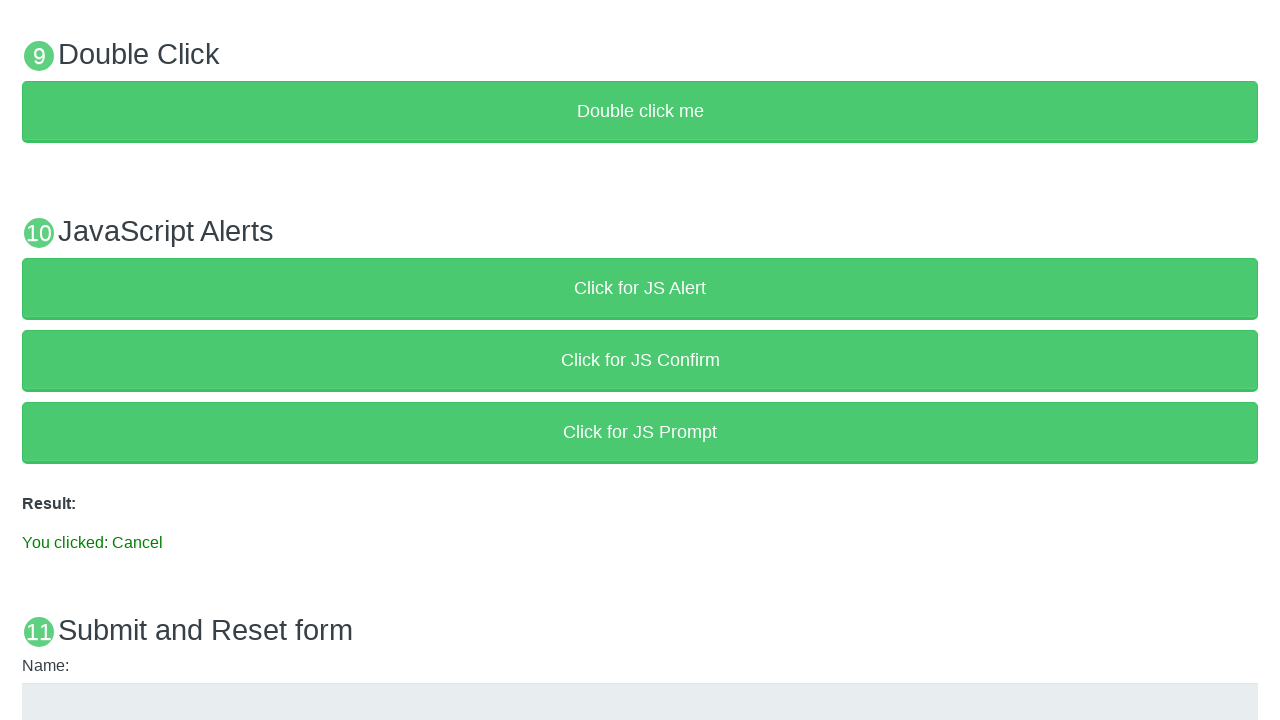

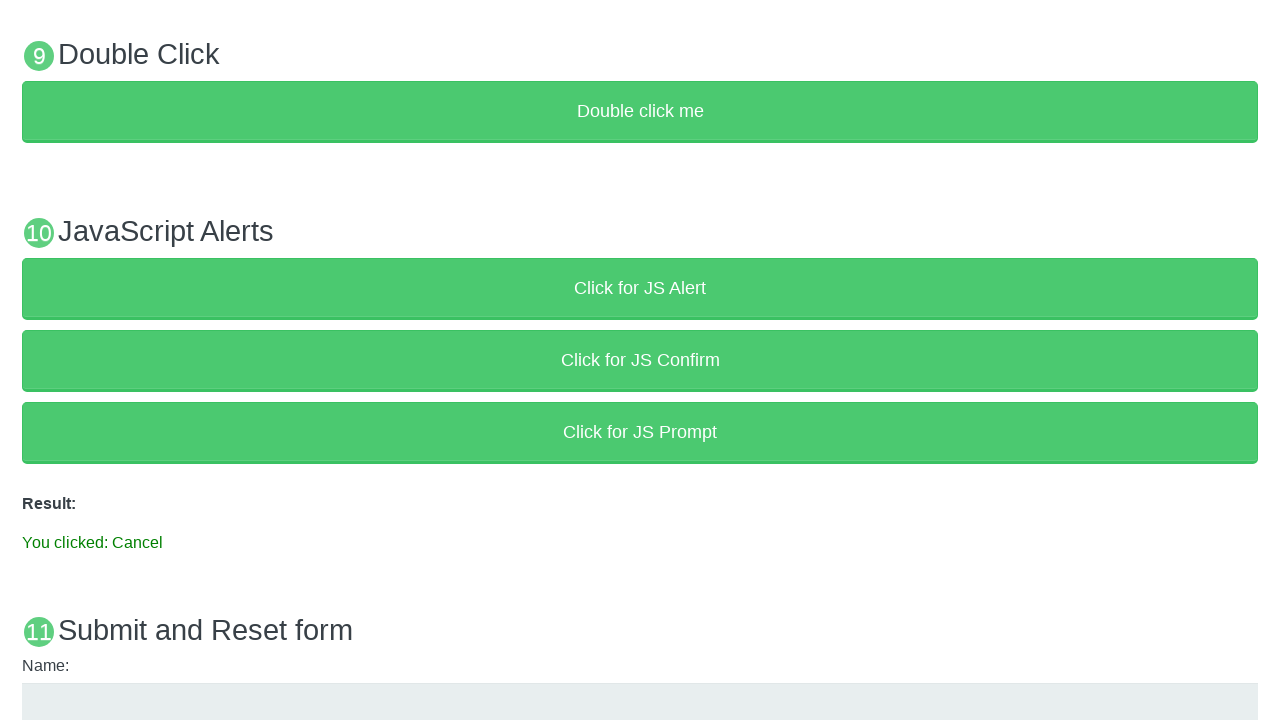